Clicks the Infinite Scroll link under Chapter 4 and verifies the URL and page heading.

Starting URL: https://bonigarcia.dev/selenium-webdriver-java/

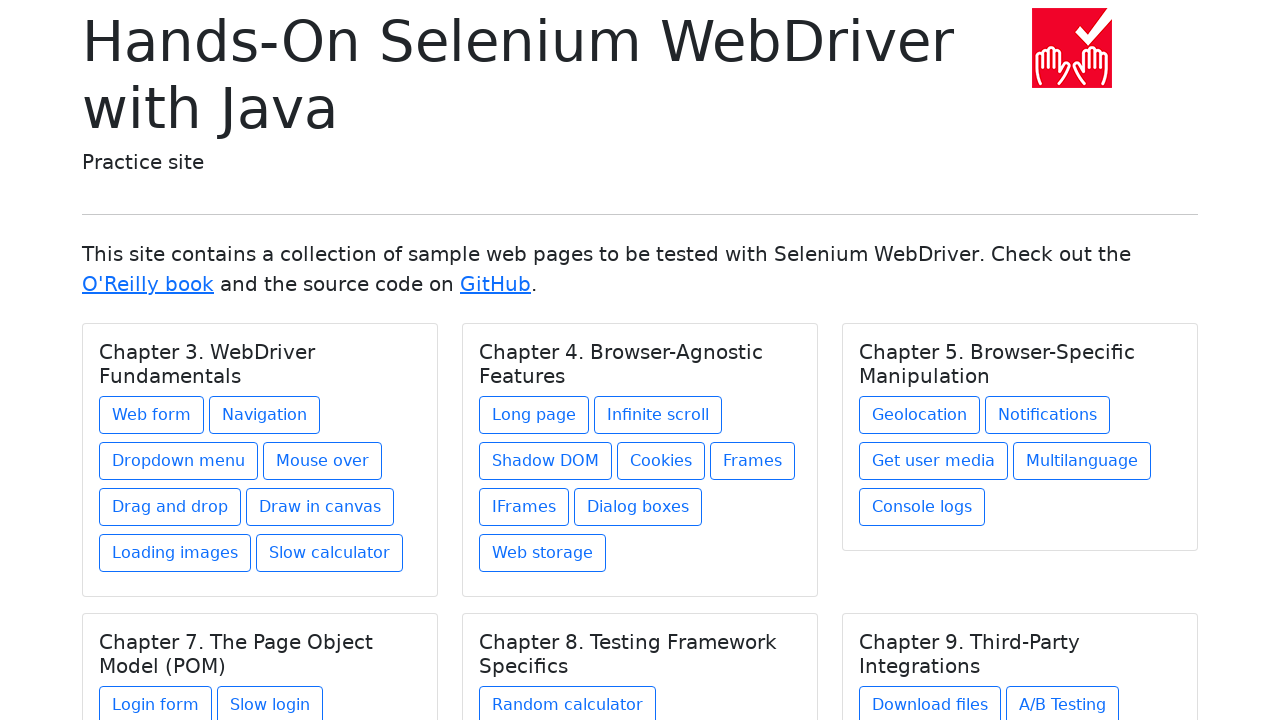

Clicked the Infinite Scroll link under Chapter 4 at (658, 415) on xpath=//h5[text() = 'Chapter 4. Browser-Agnostic Features']/../a[contains(@href,
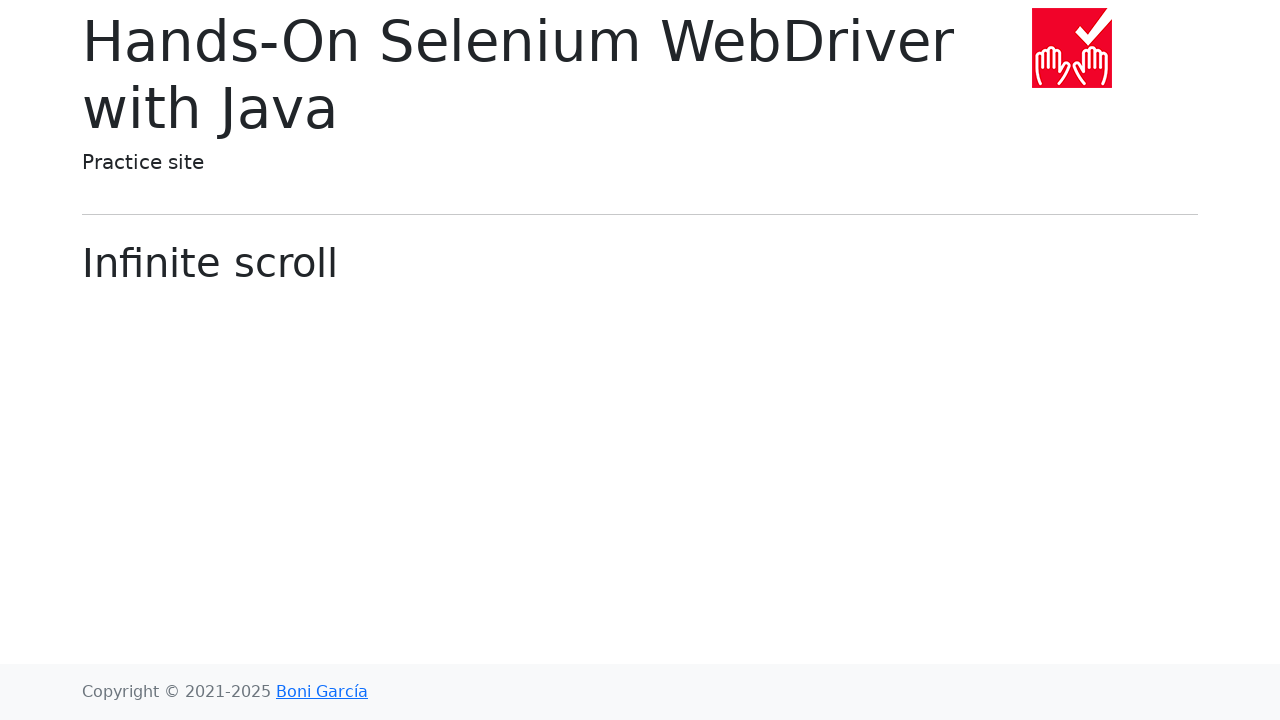

Page heading element loaded
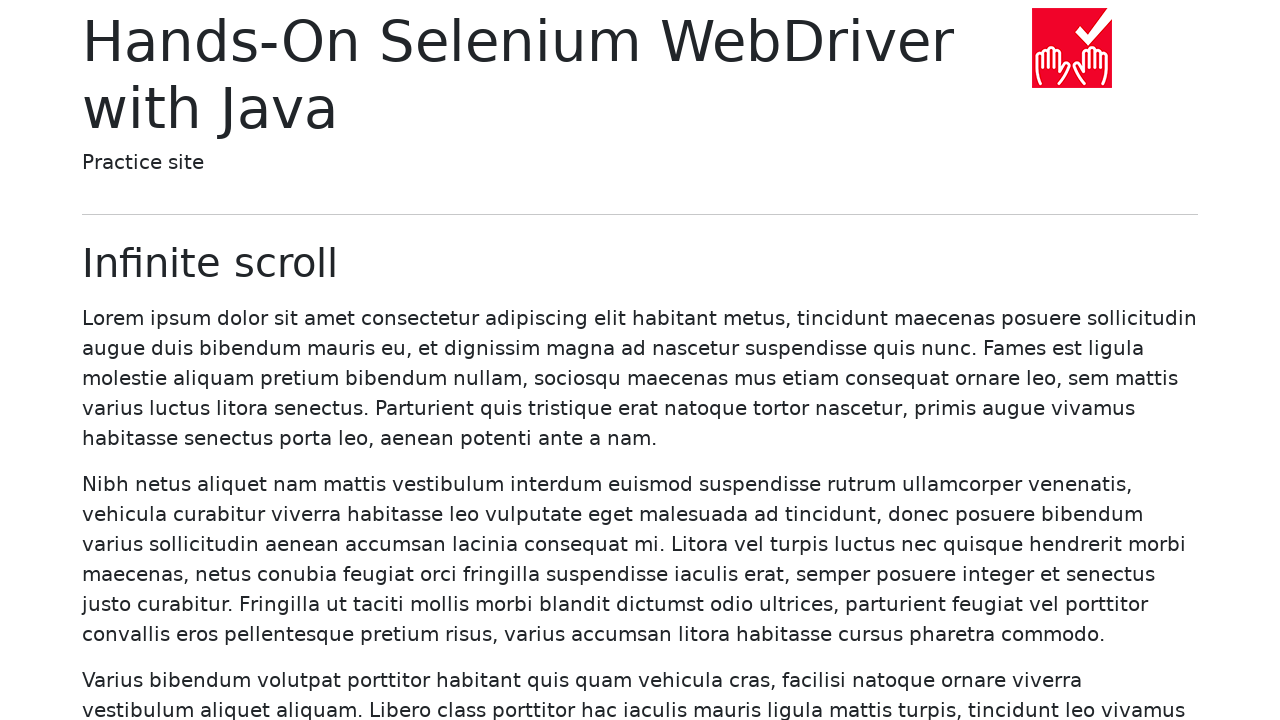

Verified URL is https://bonigarcia.dev/selenium-webdriver-java/infinite-scroll.html
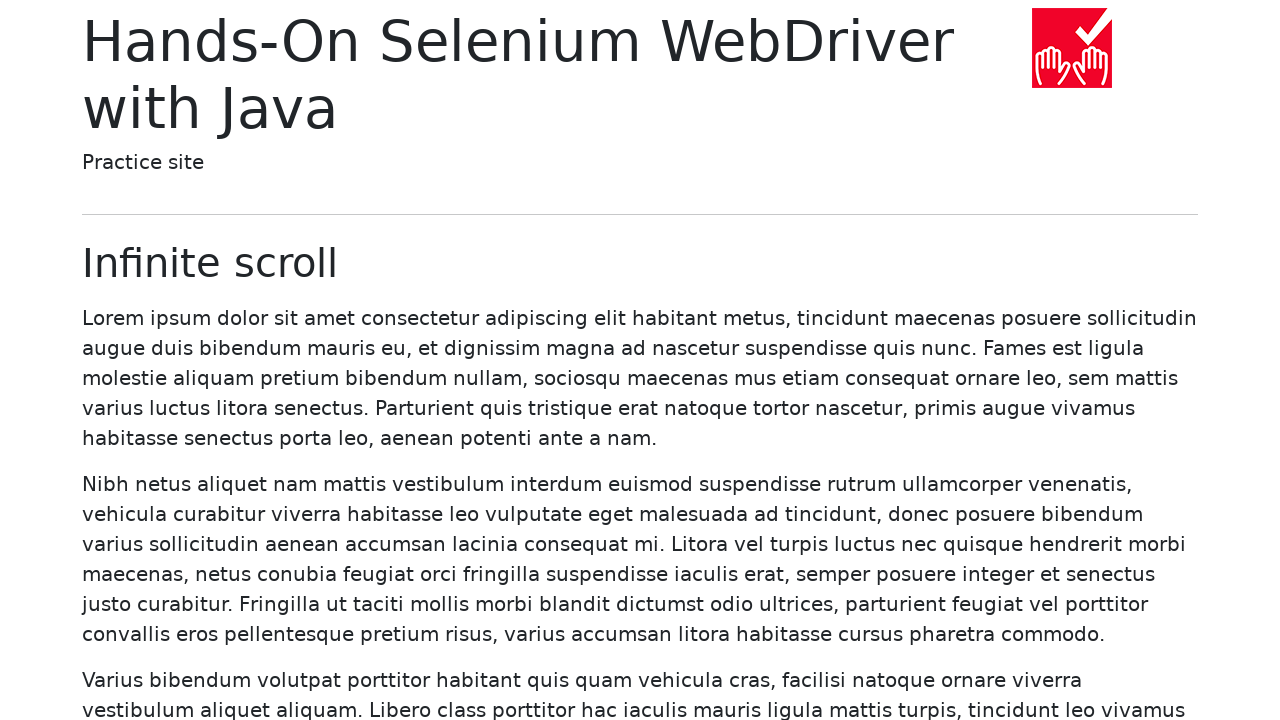

Verified page heading text is 'Infinite scroll'
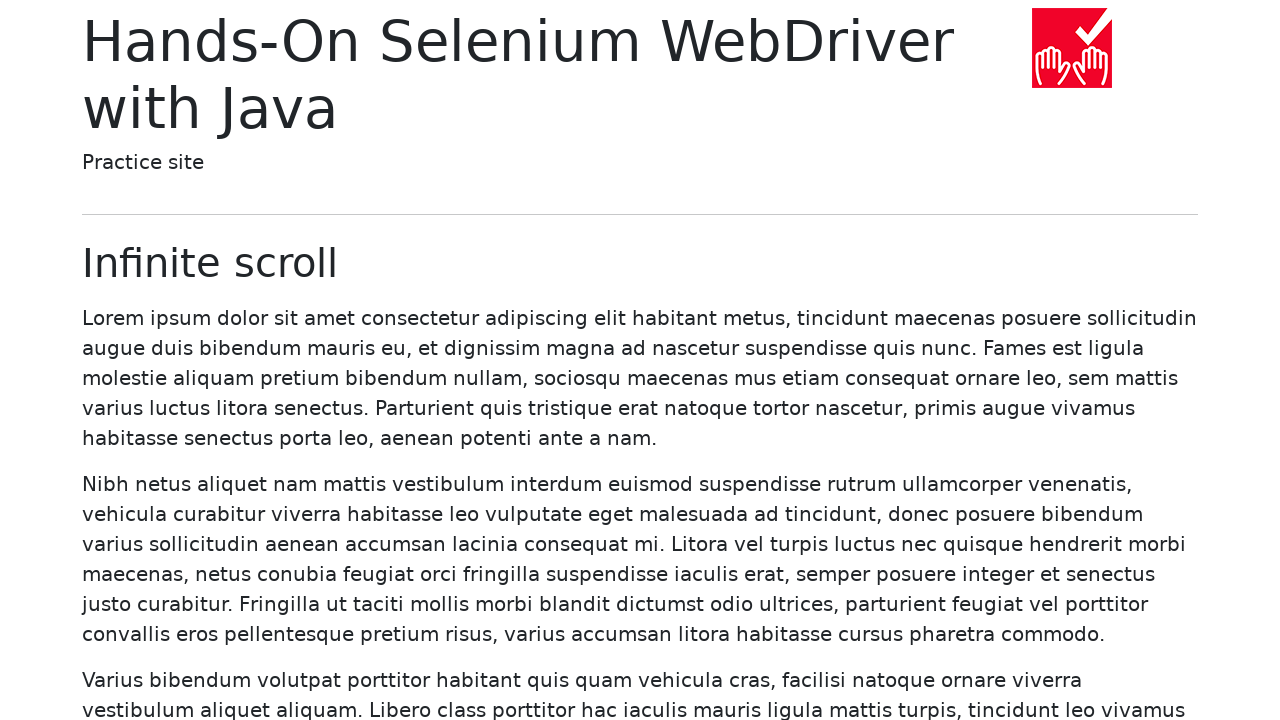

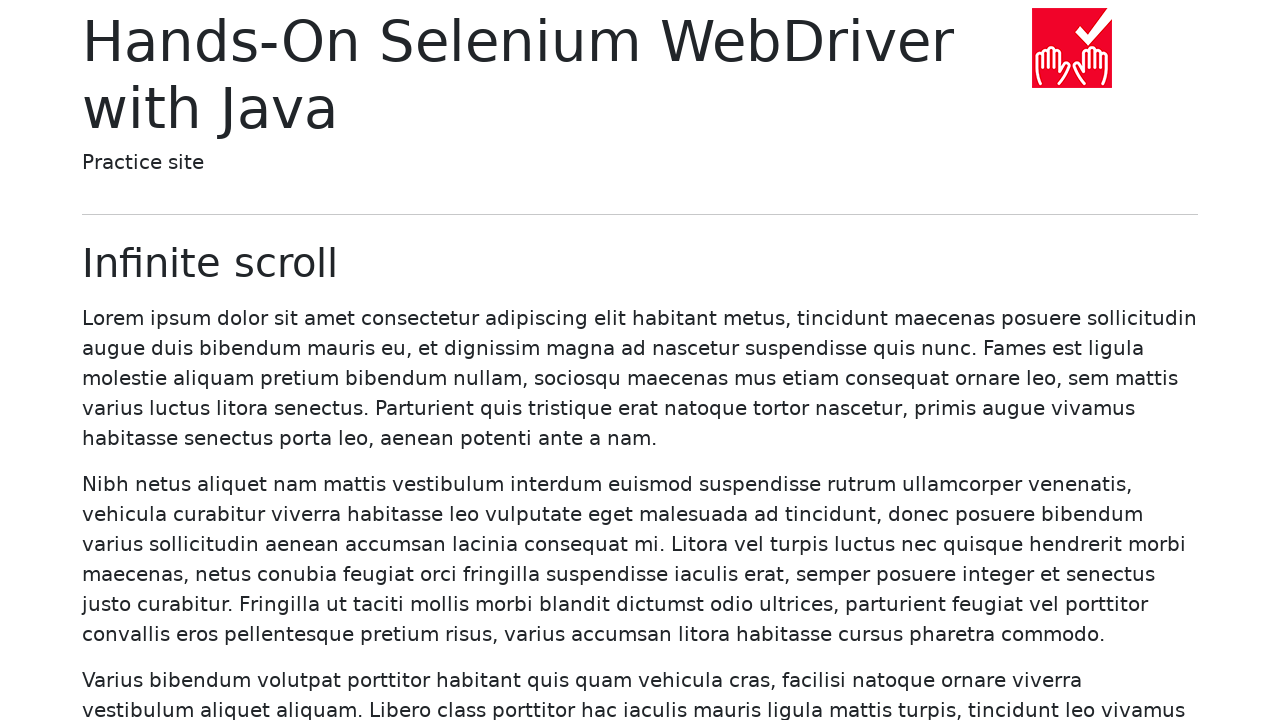